Tests popup window handling by opening a new window, interacting with it, and then returning to the parent window

Starting URL: http://demo.automationtesting.in/Windows.html

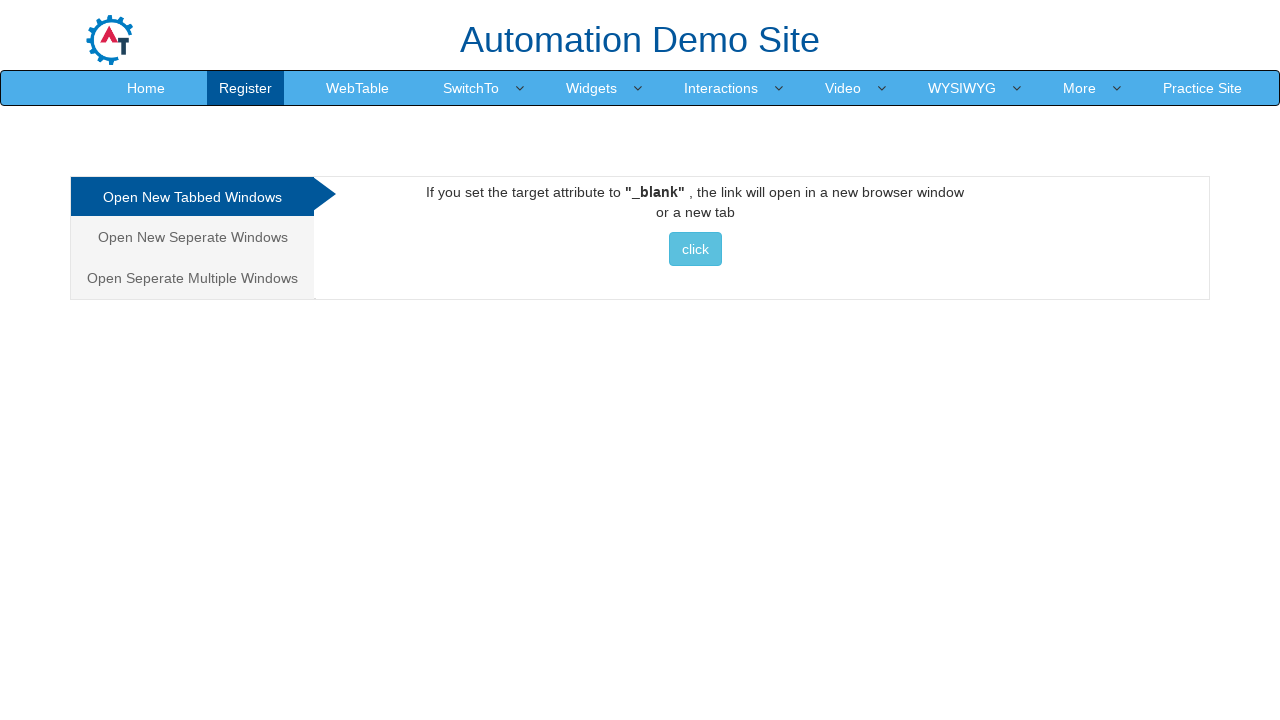

Clicked on 'Open New Seperate Windows' tab at (192, 237) on xpath=//a[@href='#Seperate'][contains(.,'Open New Seperate Windows')]
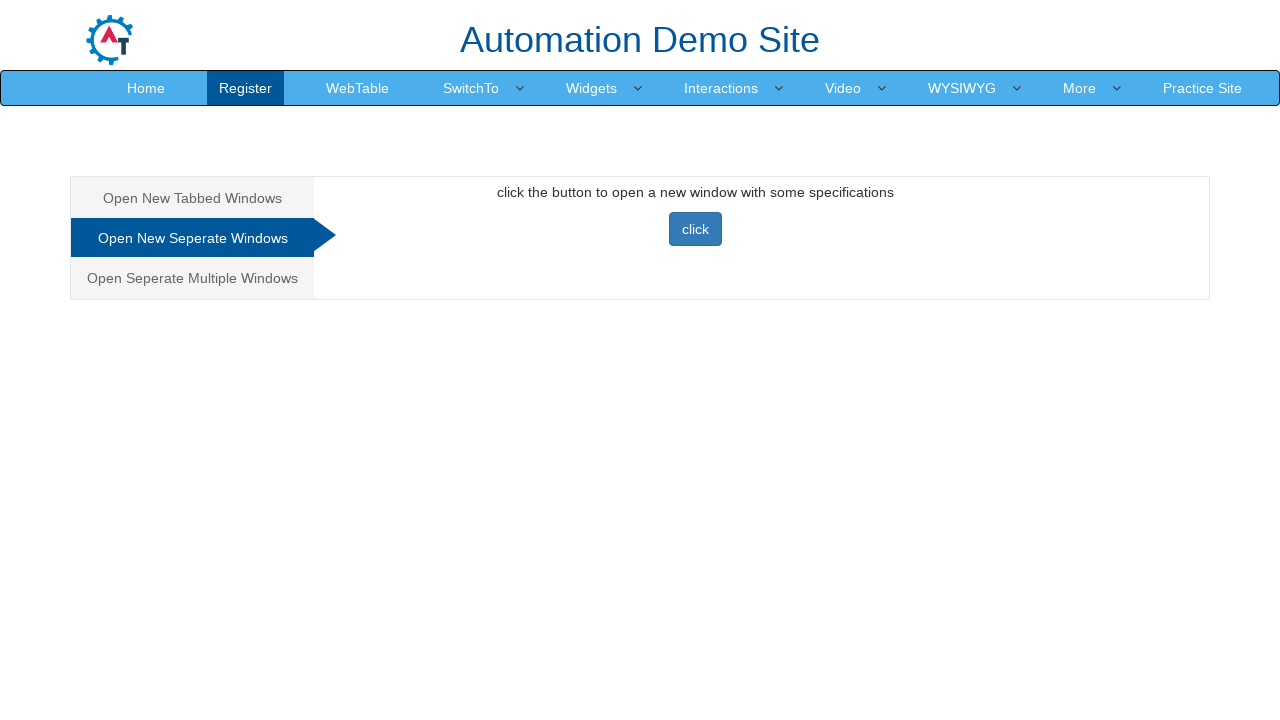

Clicked button to open new popup window at (695, 229) on xpath=//button[@class='btn btn-primary'][contains(.,'click')]
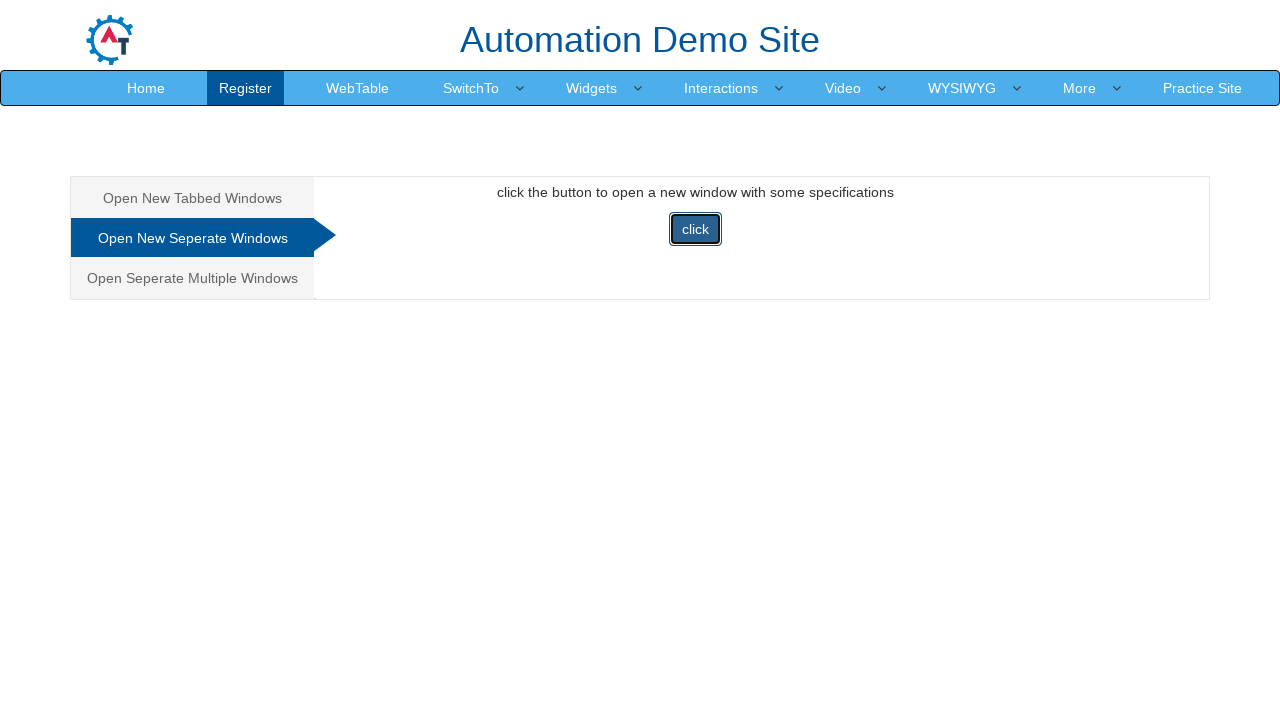

Popup window loaded
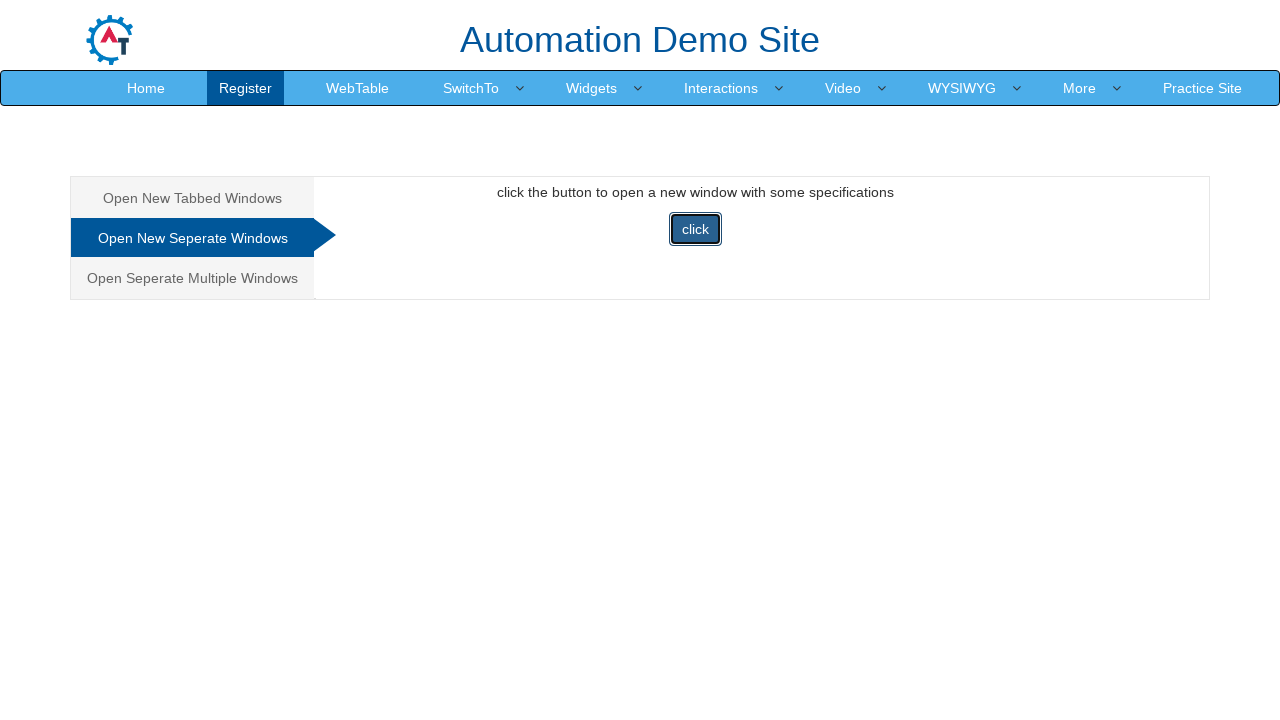

Clicked Blog button in popup window at (969, 32) on xpath=//span[contains(text(),'Blog')]
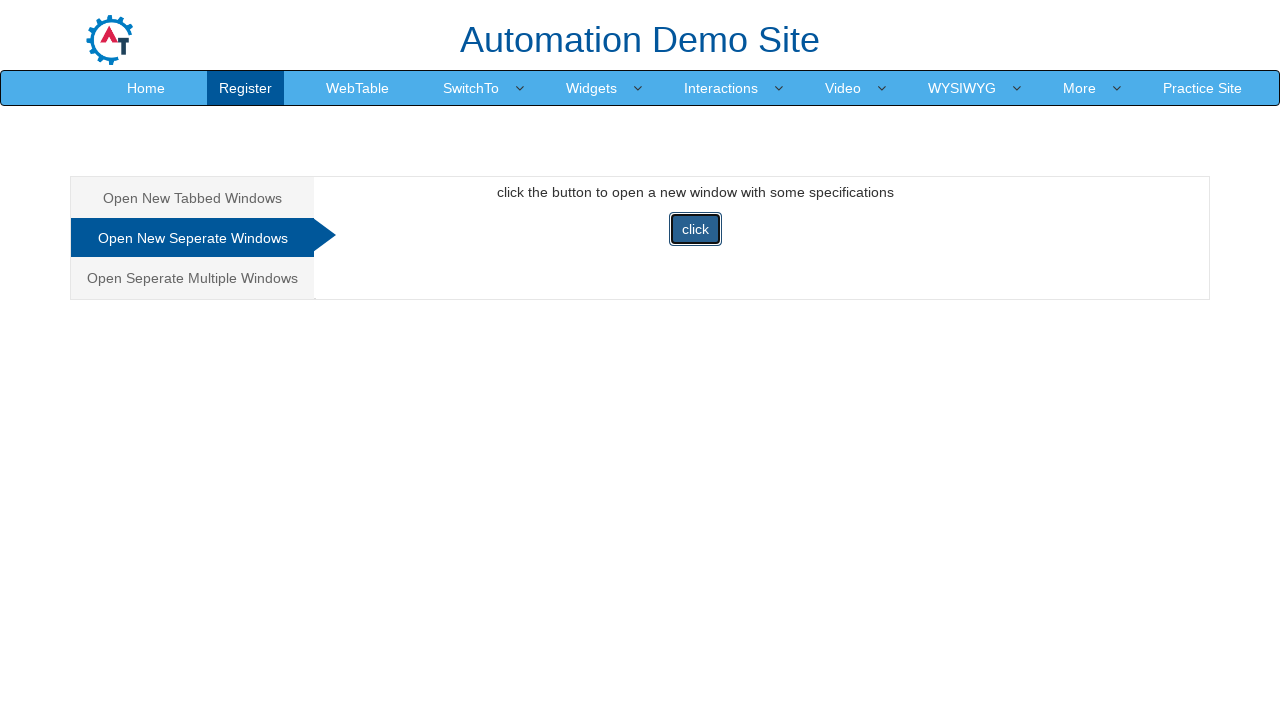

Closed popup window
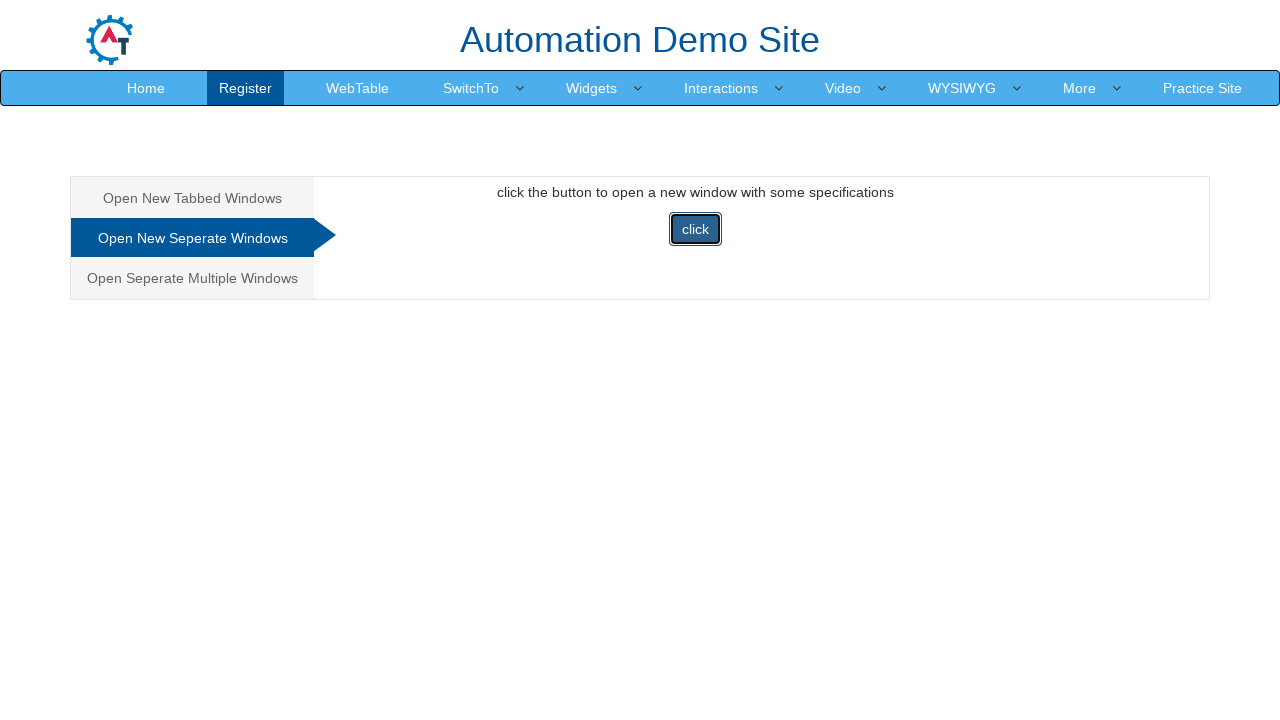

Clicked Home button in parent window at (146, 88) on a:has-text('Home')
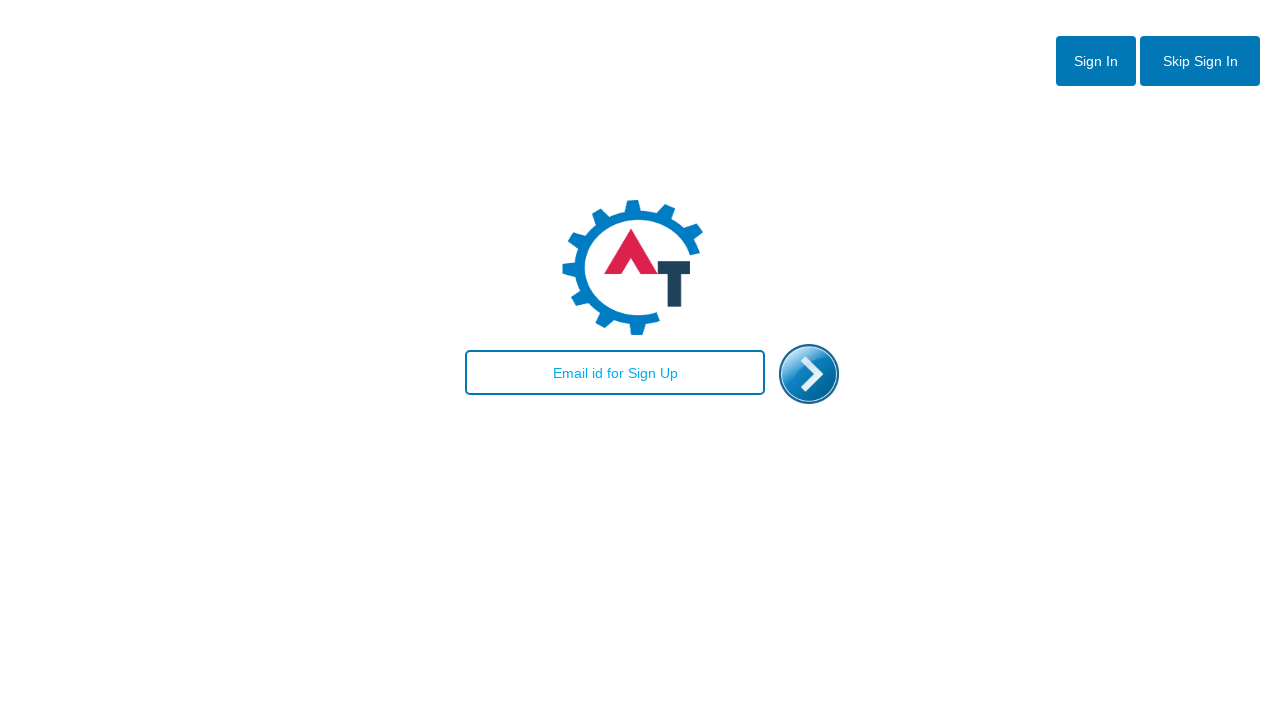

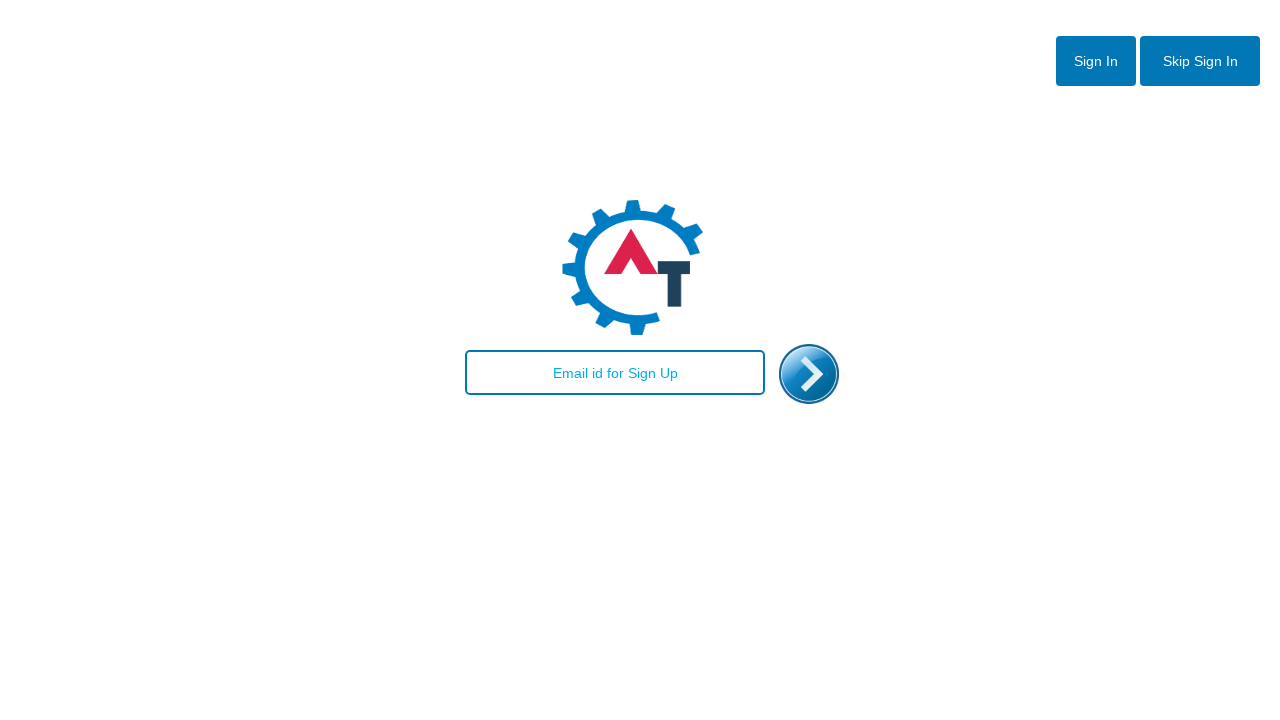